Tests the Dropdown functionality by selecting an option from a dropdown menu and verifying the selection

Starting URL: https://the-internet.herokuapp.com/

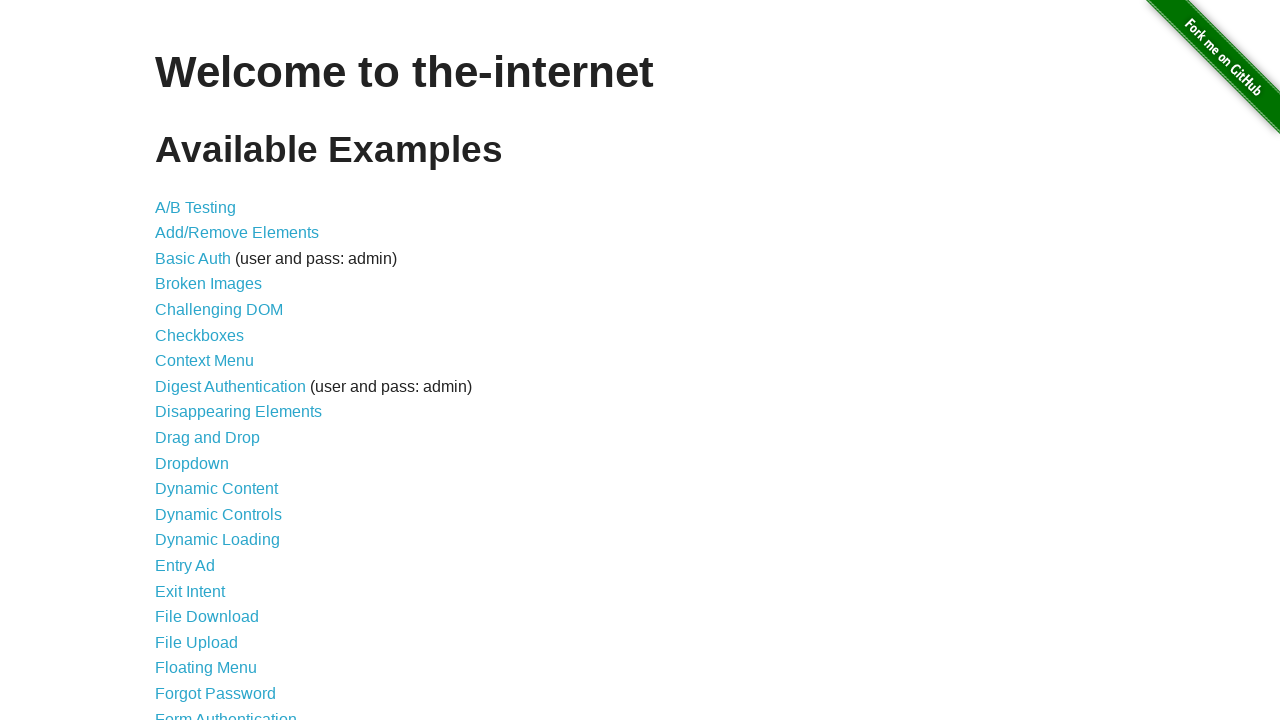

Clicked on Dropdown link at (192, 463) on text=Dropdown
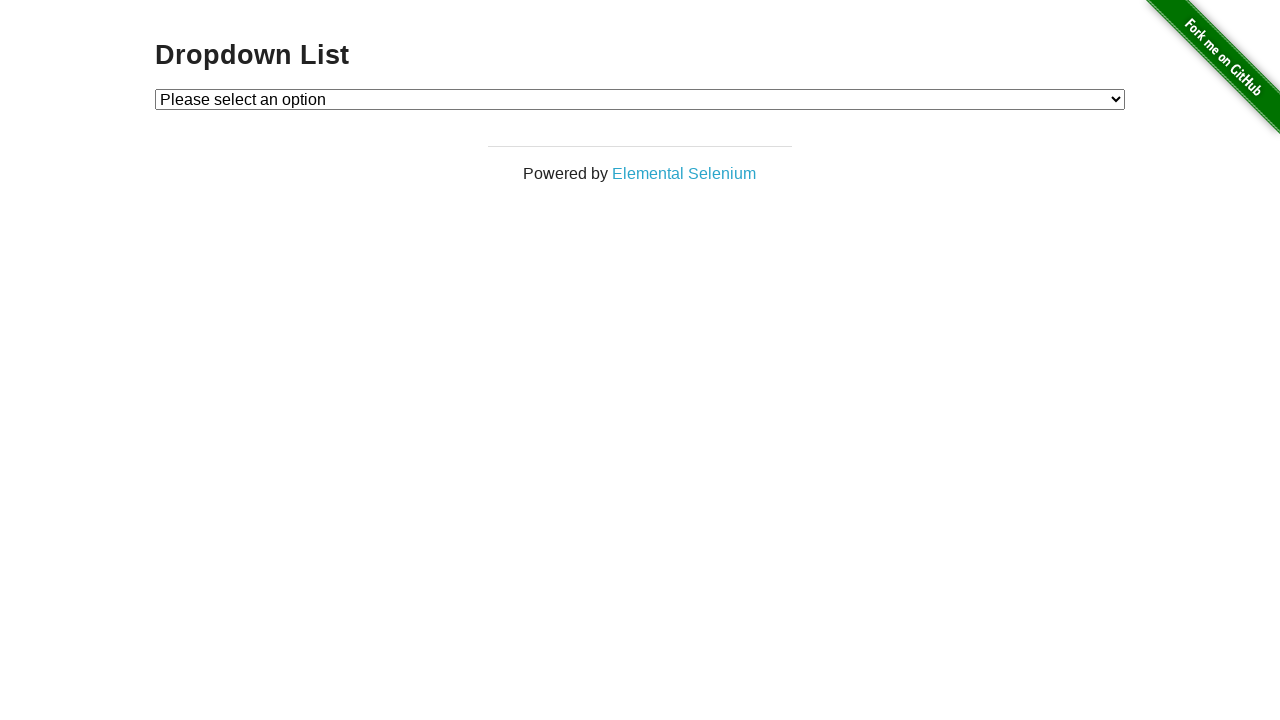

Clicked on dropdown menu to open it at (640, 99) on #dropdown
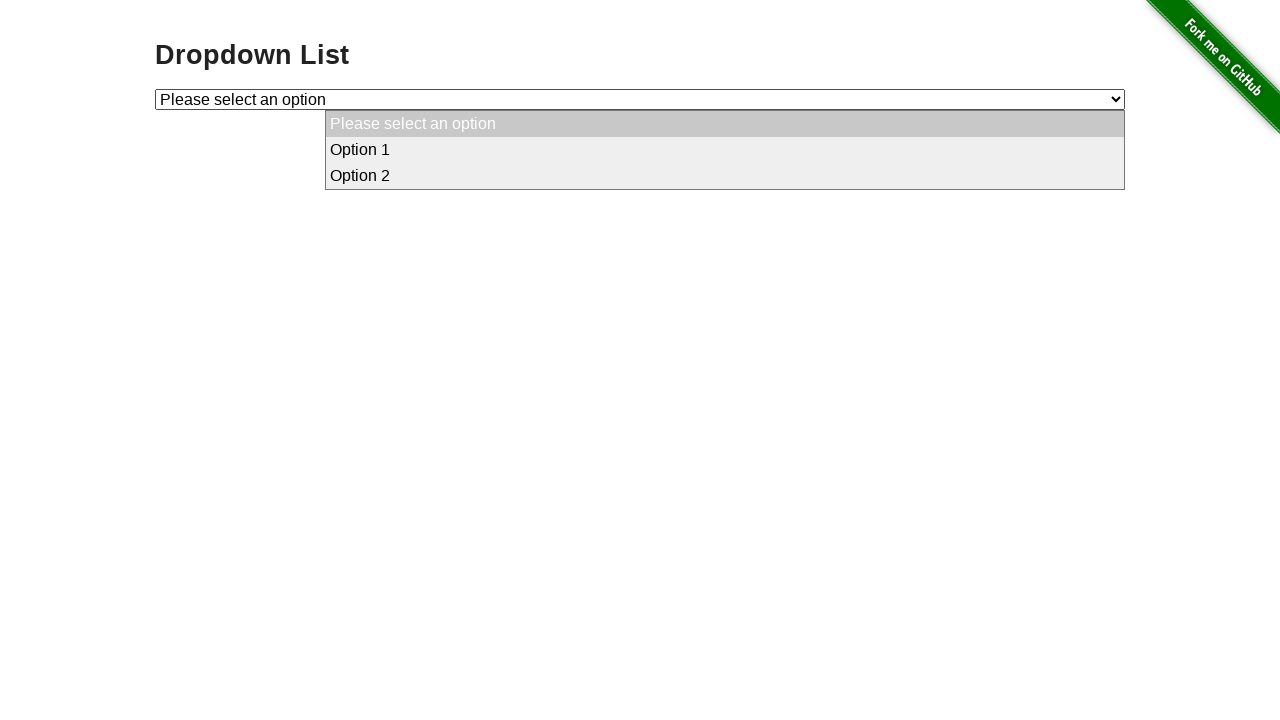

Selected Option 1 from dropdown menu on #dropdown
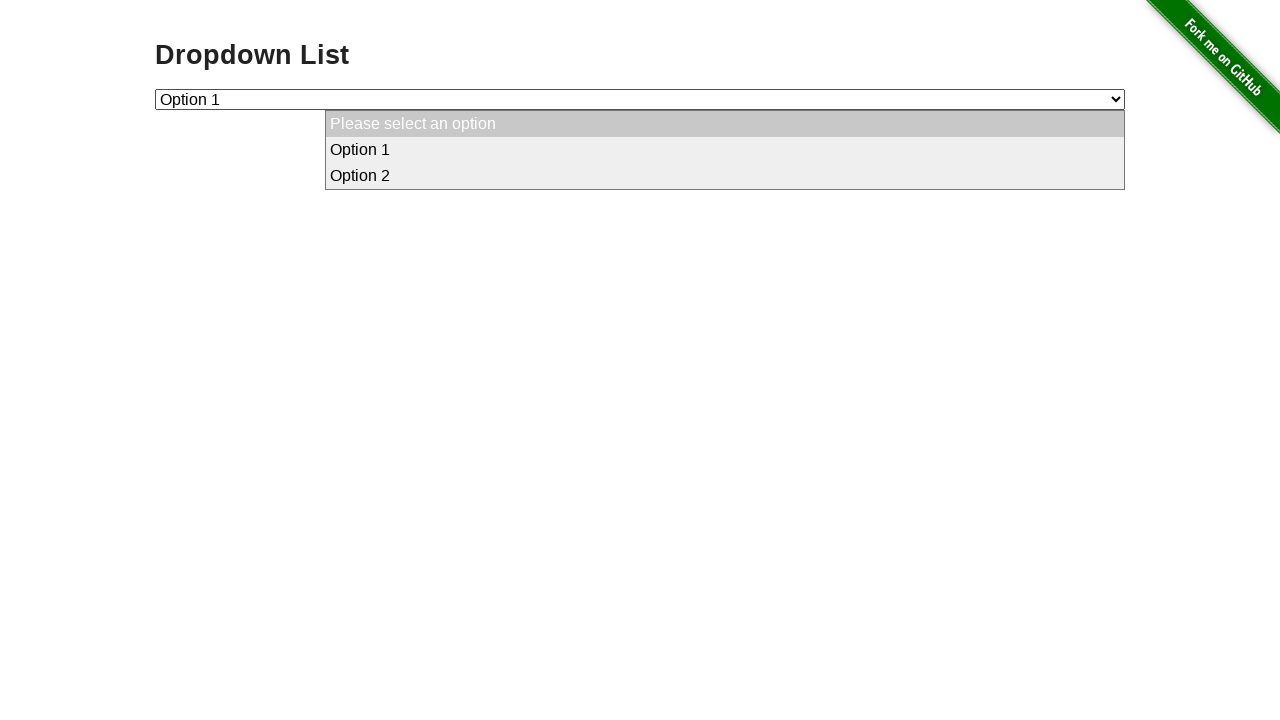

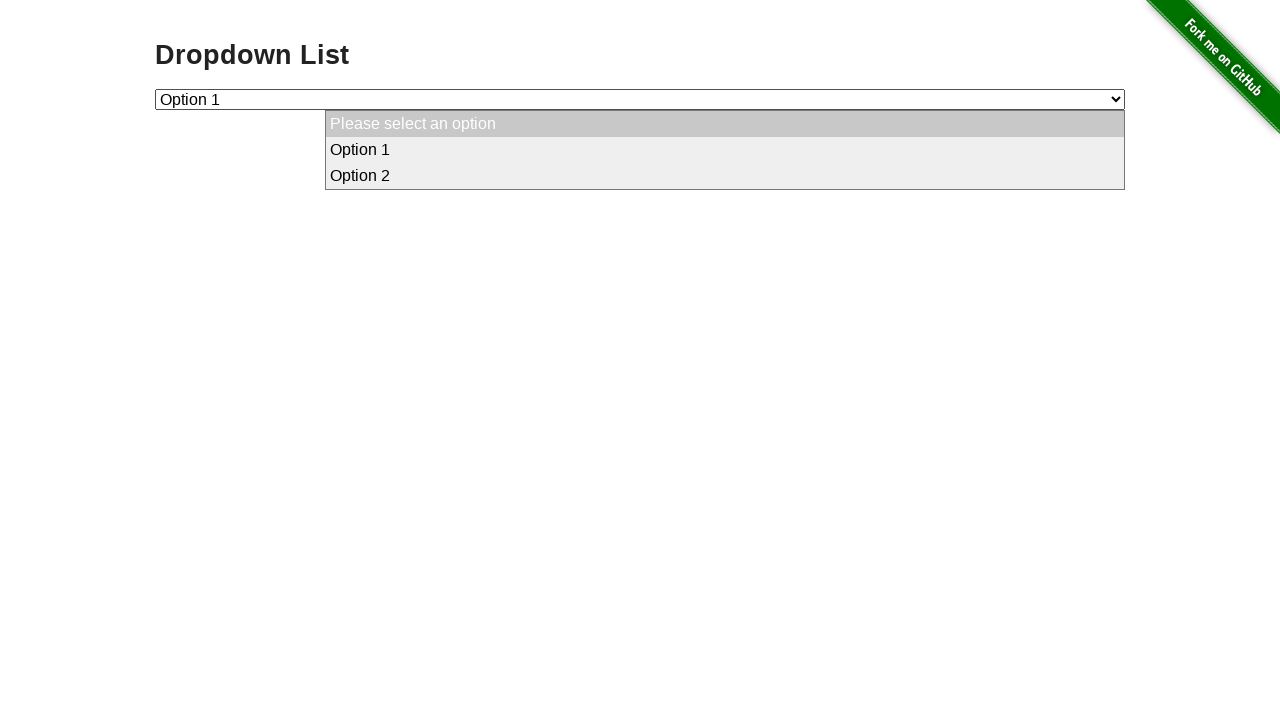